Tests frame navigation by clicking on the iFrame link

Starting URL: https://the-internet.herokuapp.com/frames

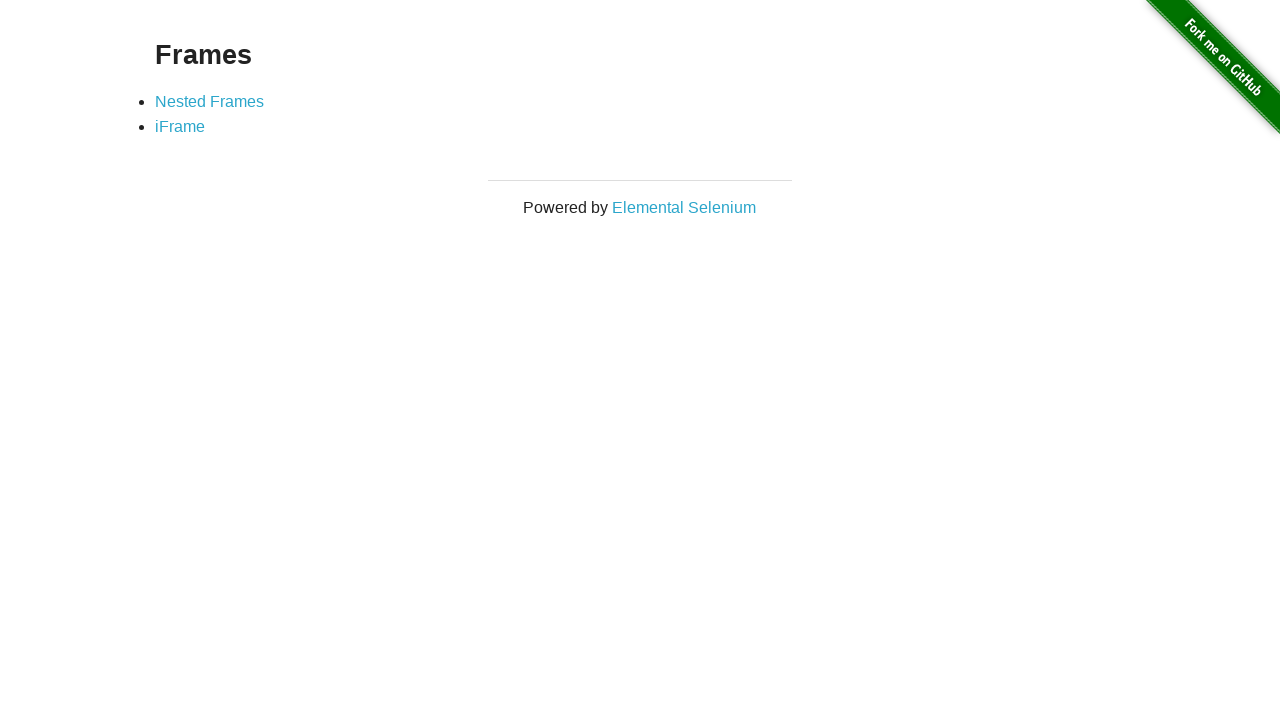

Clicked on iFrame link at (180, 127) on text=iFrame
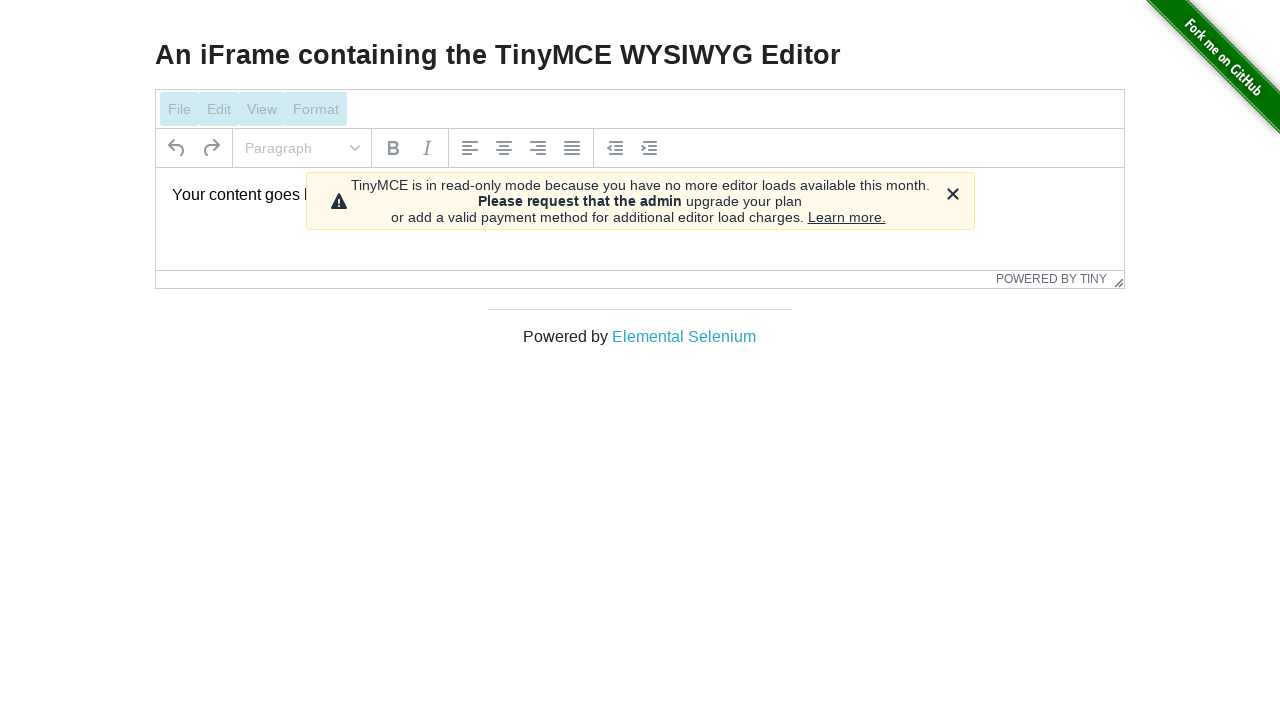

Frame page loaded (domcontentloaded)
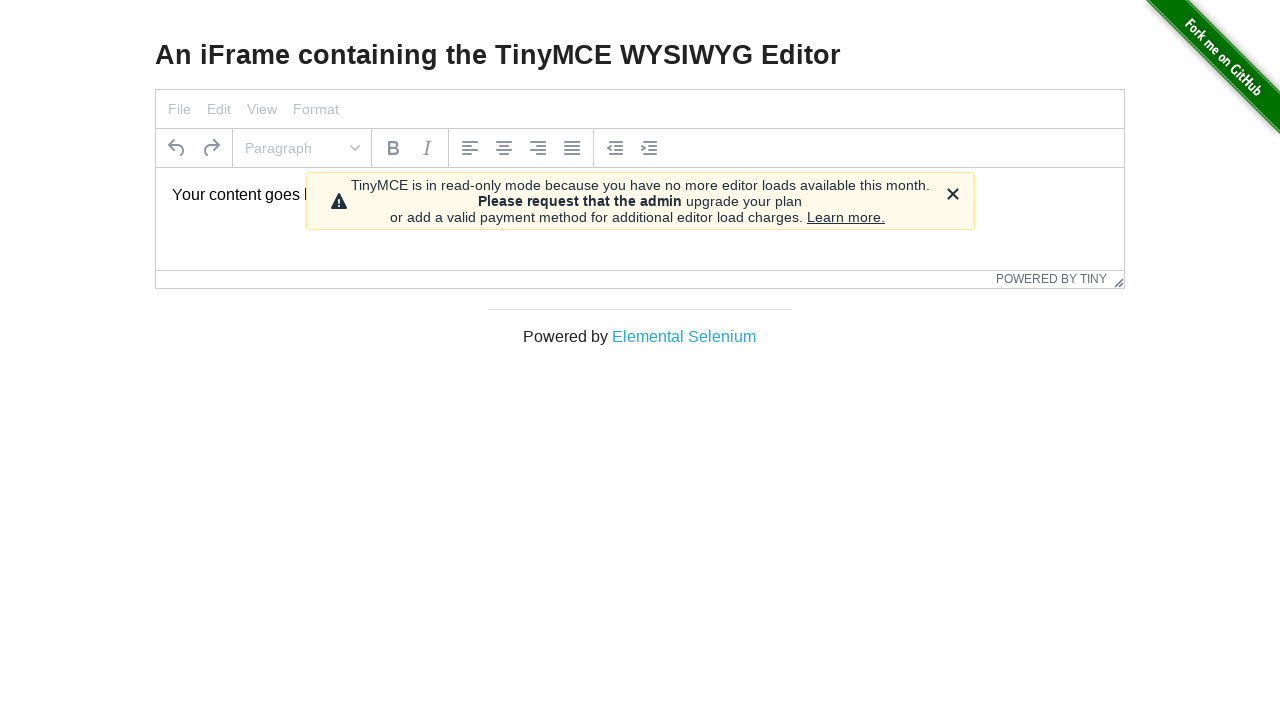

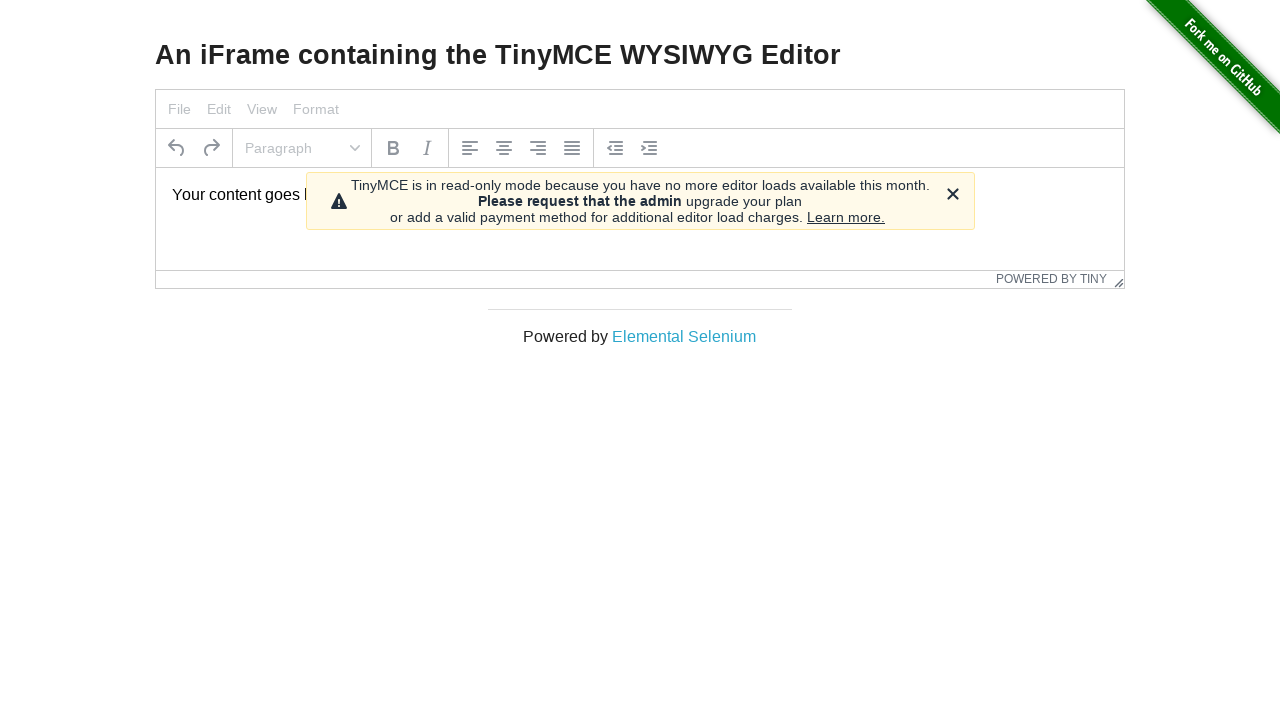